Tests sorting the Due column in descending order by clicking the column header twice and verifying the values are sorted in reverse order.

Starting URL: http://the-internet.herokuapp.com/tables

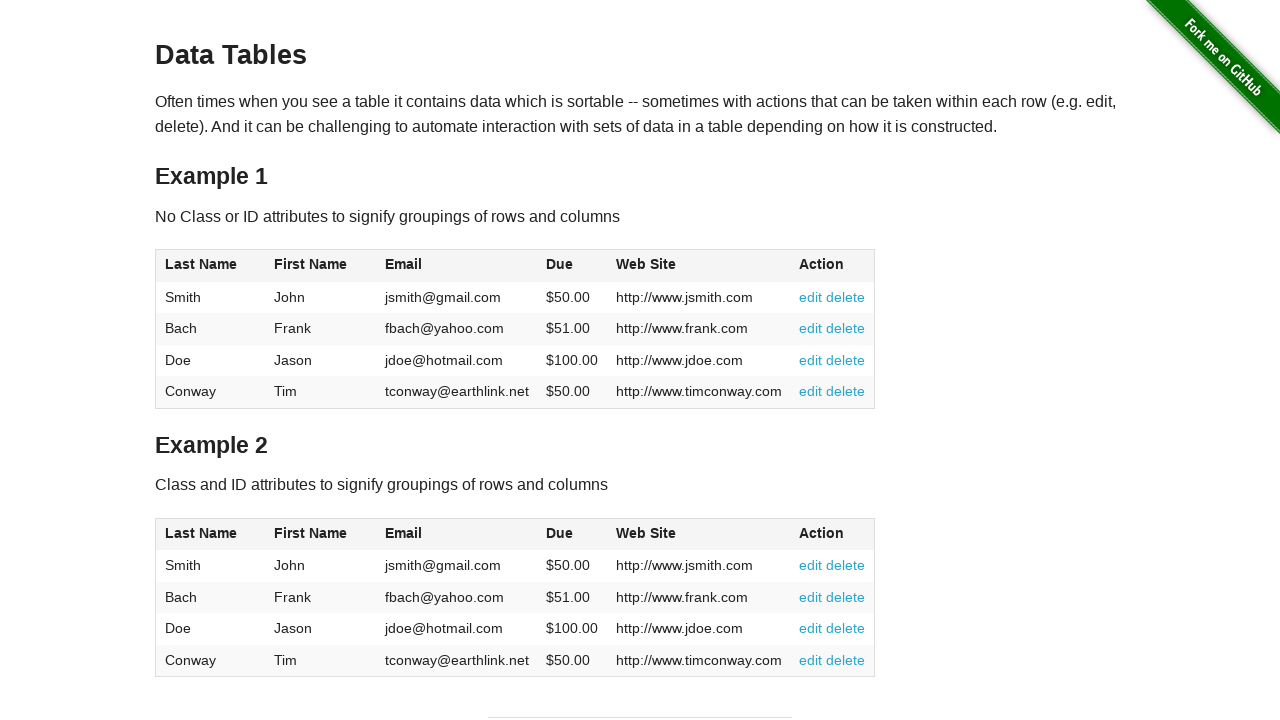

Waited for Due column header to be present
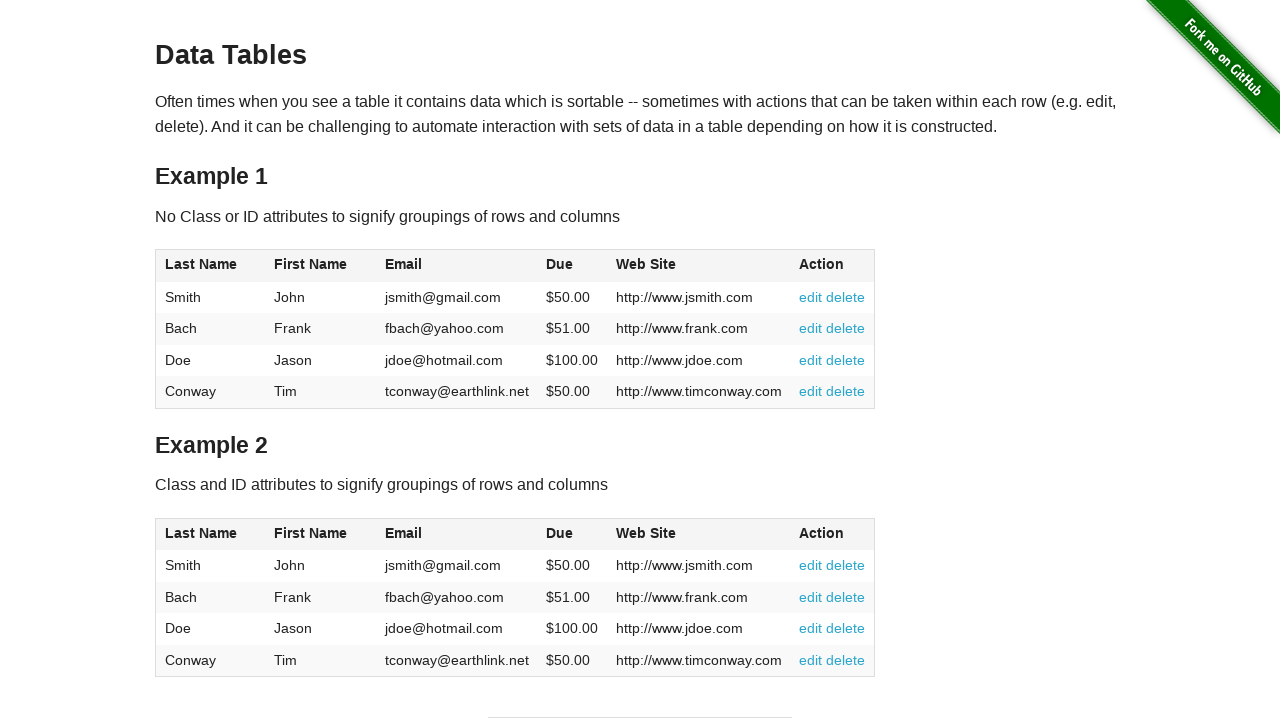

Clicked Due column header first time to sort ascending at (572, 266) on #table1 thead tr th:nth-child(4)
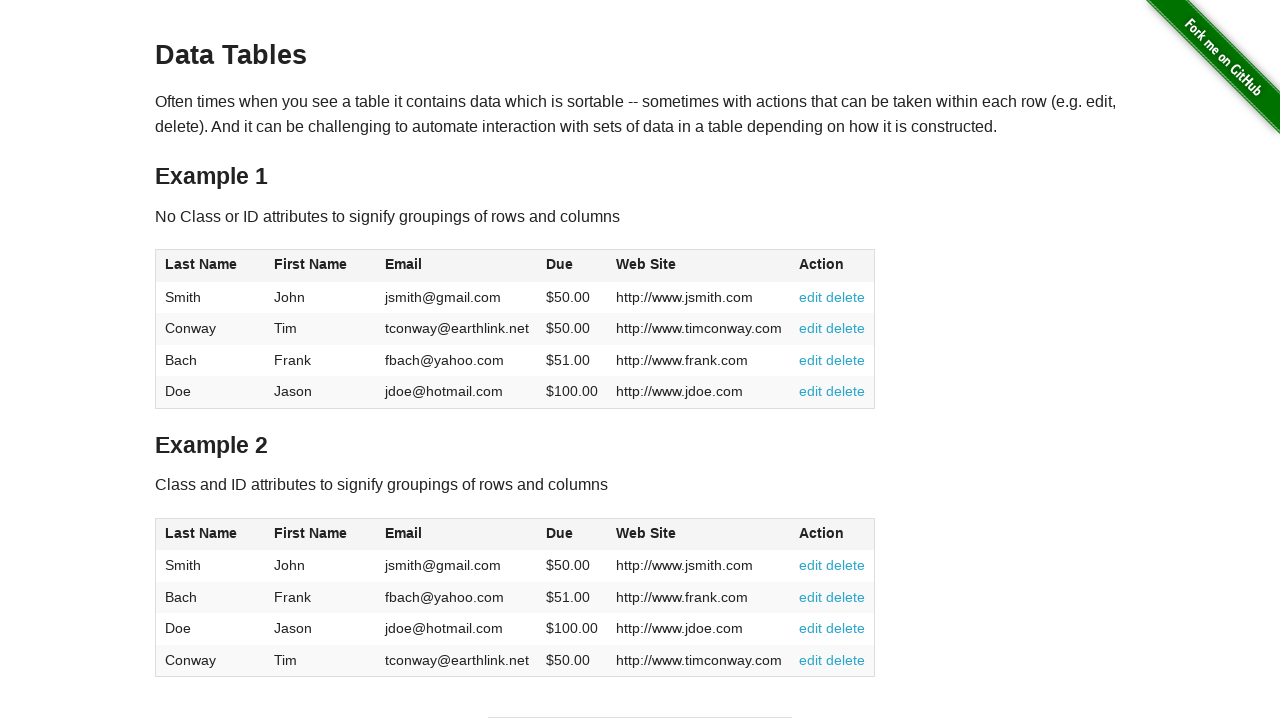

Clicked Due column header second time to sort descending at (572, 266) on #table1 thead tr th:nth-child(4)
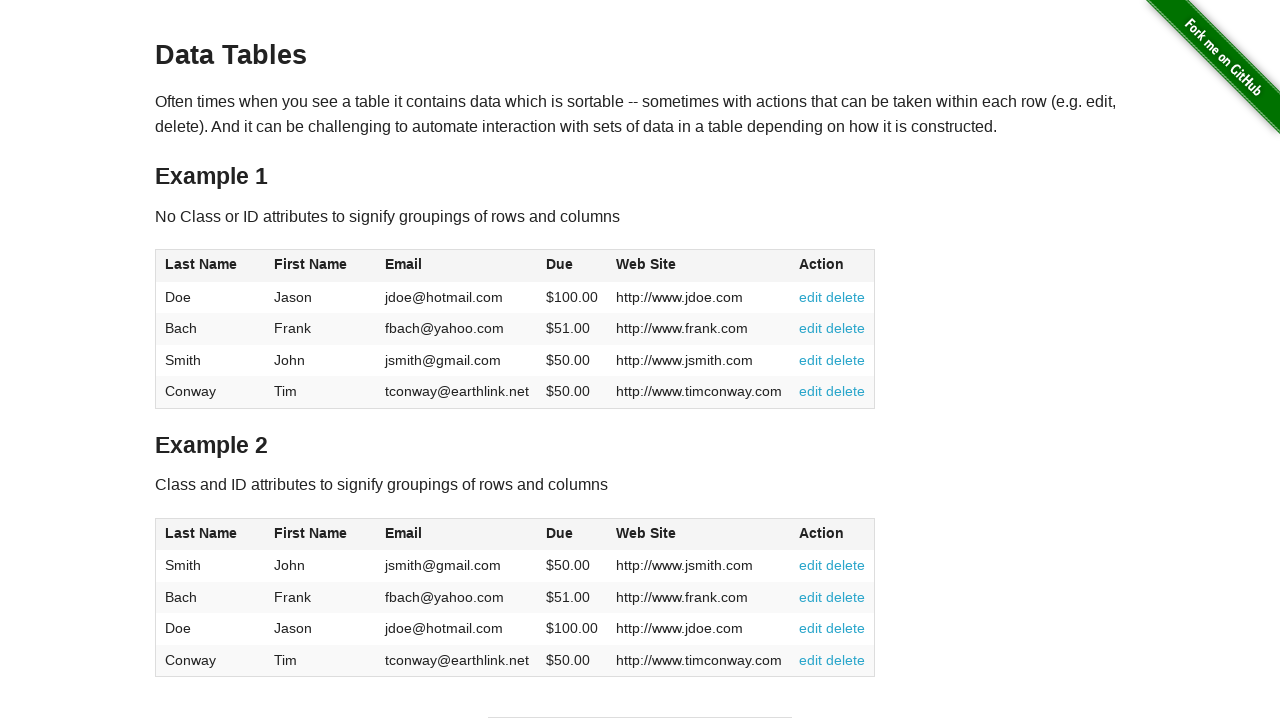

Waited for table to update with descending sorted values
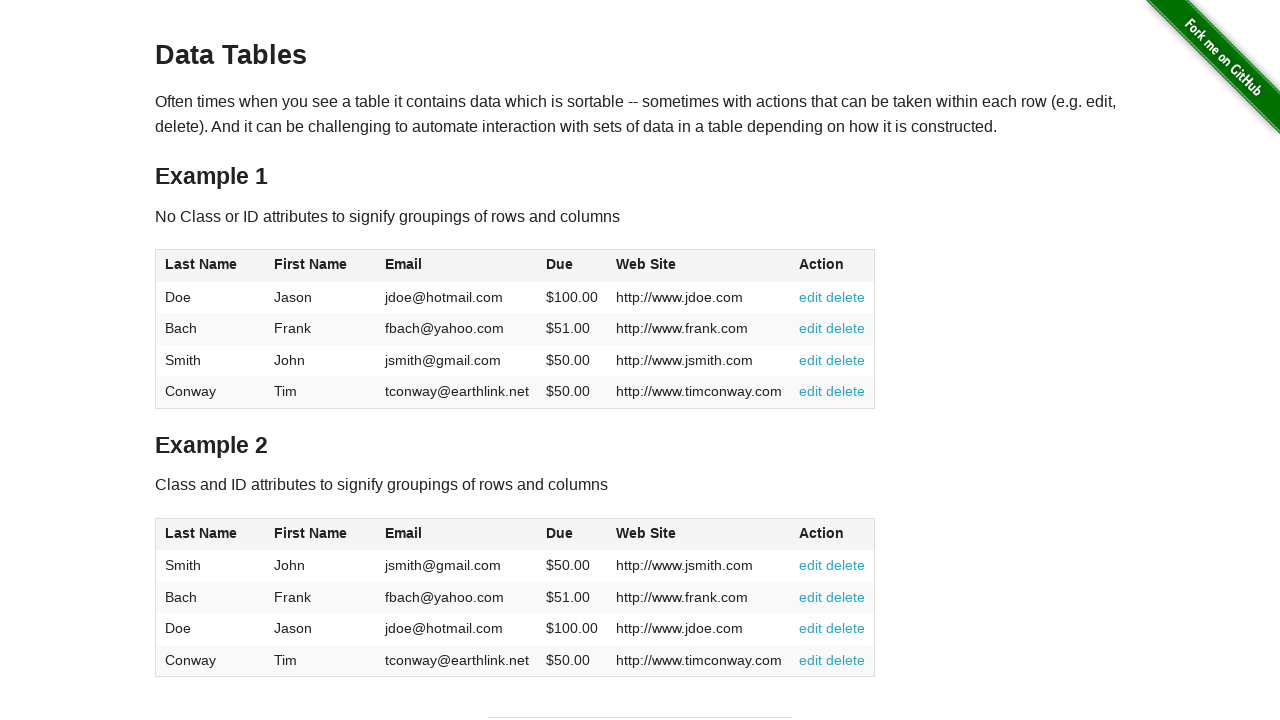

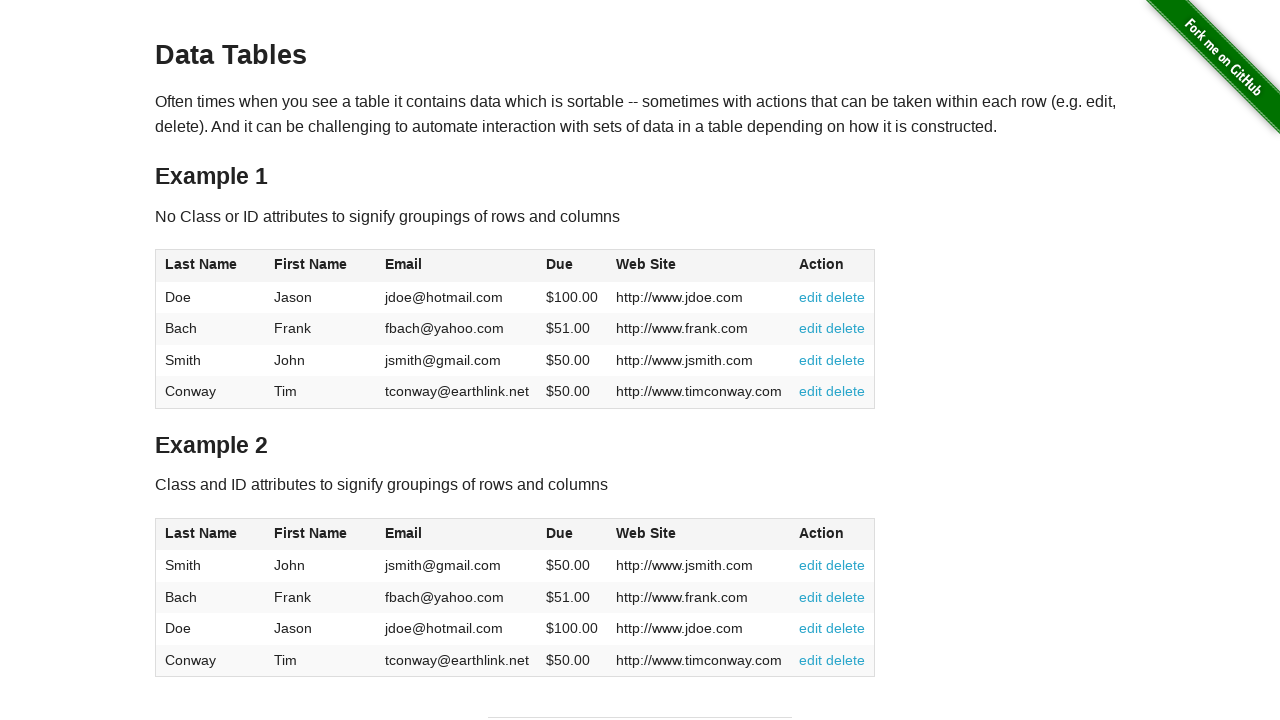